Tests that the main section and footer become visible when items are added

Starting URL: https://demo.playwright.dev/todomvc

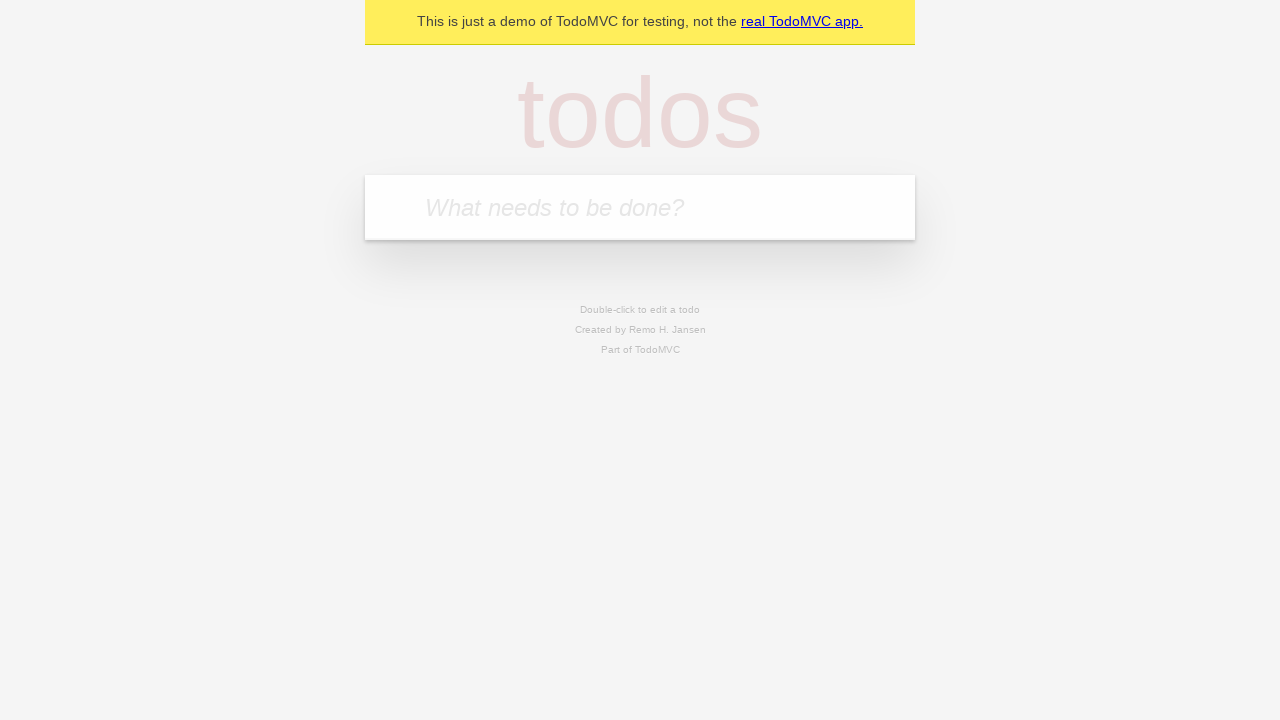

Filled todo input with 'buy some cheese' on internal:attr=[placeholder="What needs to be done?"i]
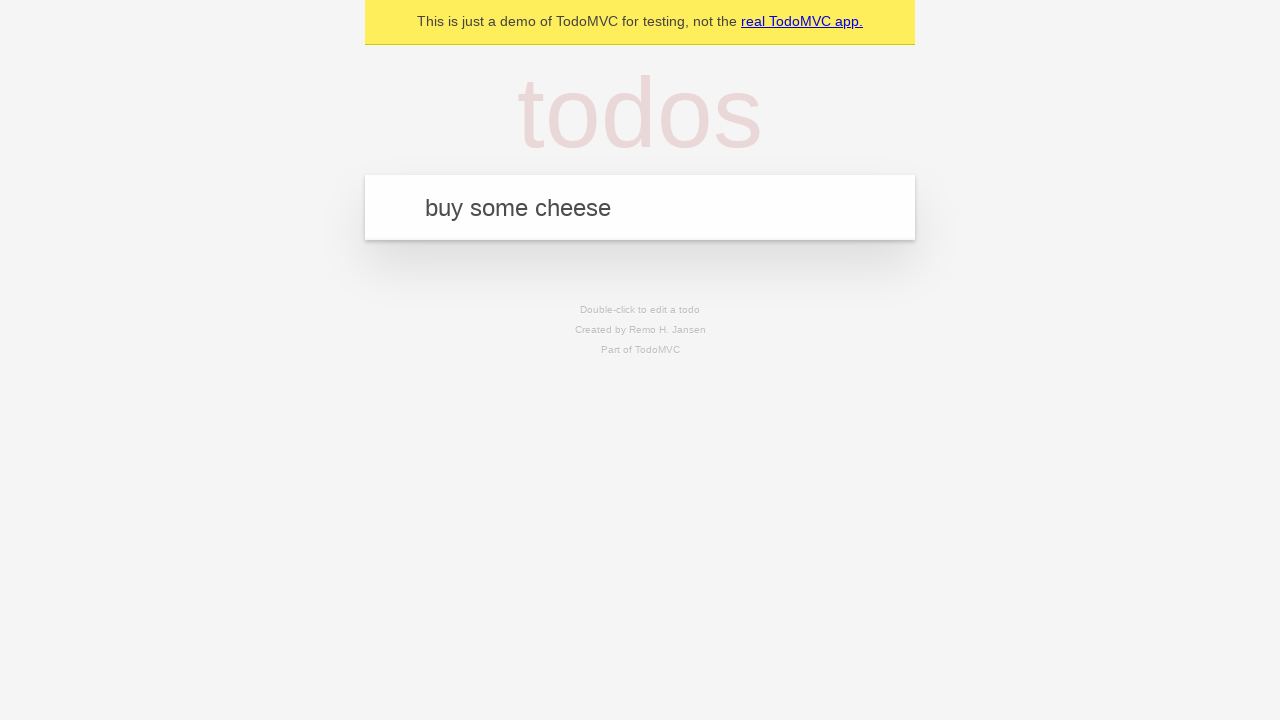

Pressed Enter to add the todo item on internal:attr=[placeholder="What needs to be done?"i]
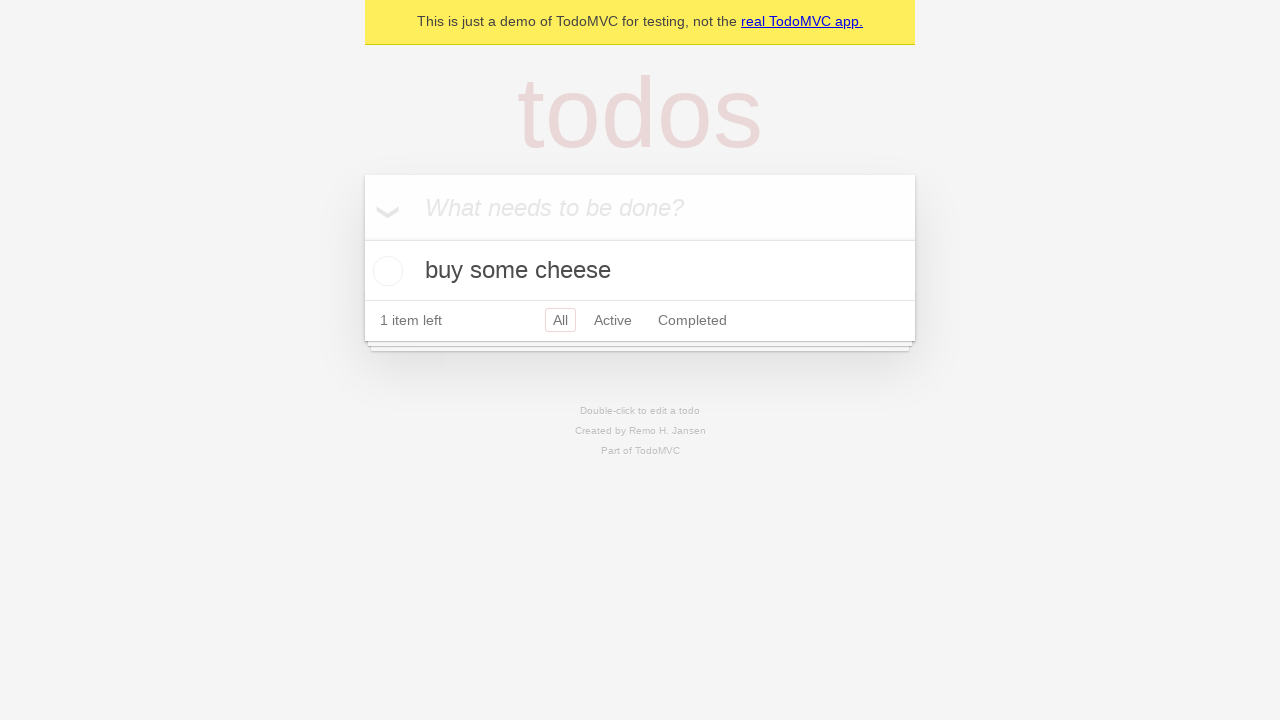

Main section became visible after item added
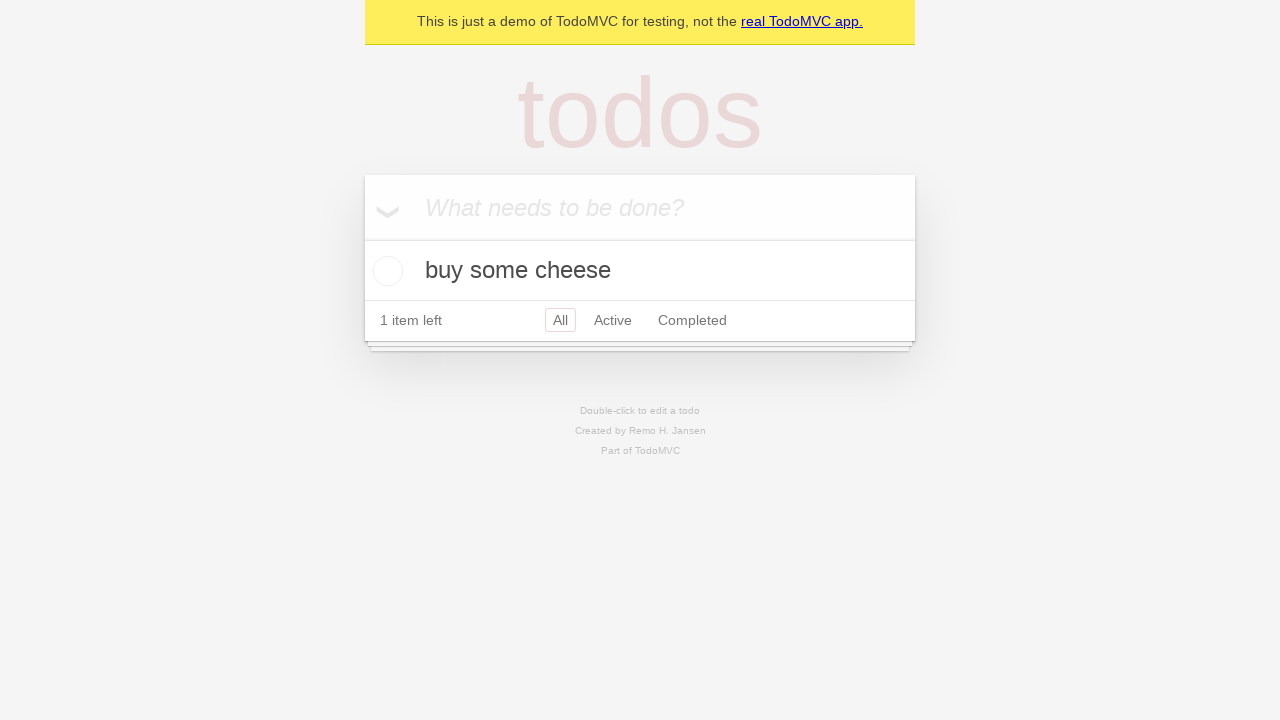

Footer section became visible after item added
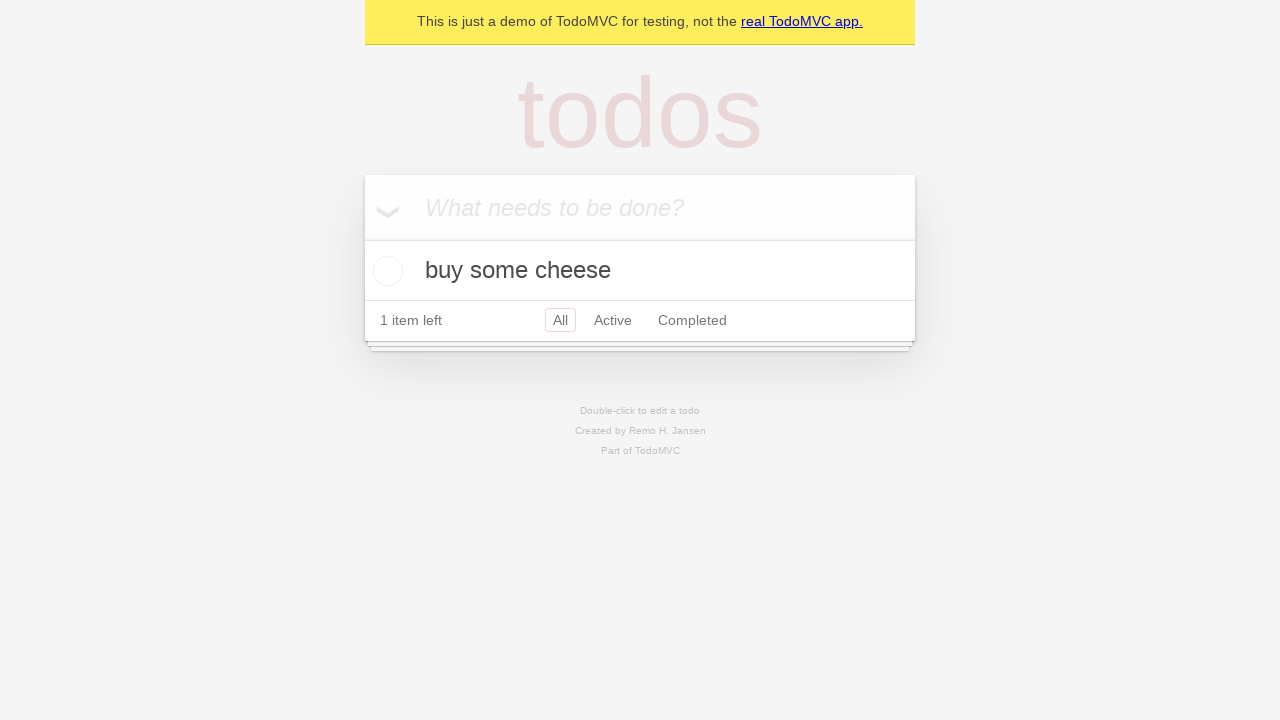

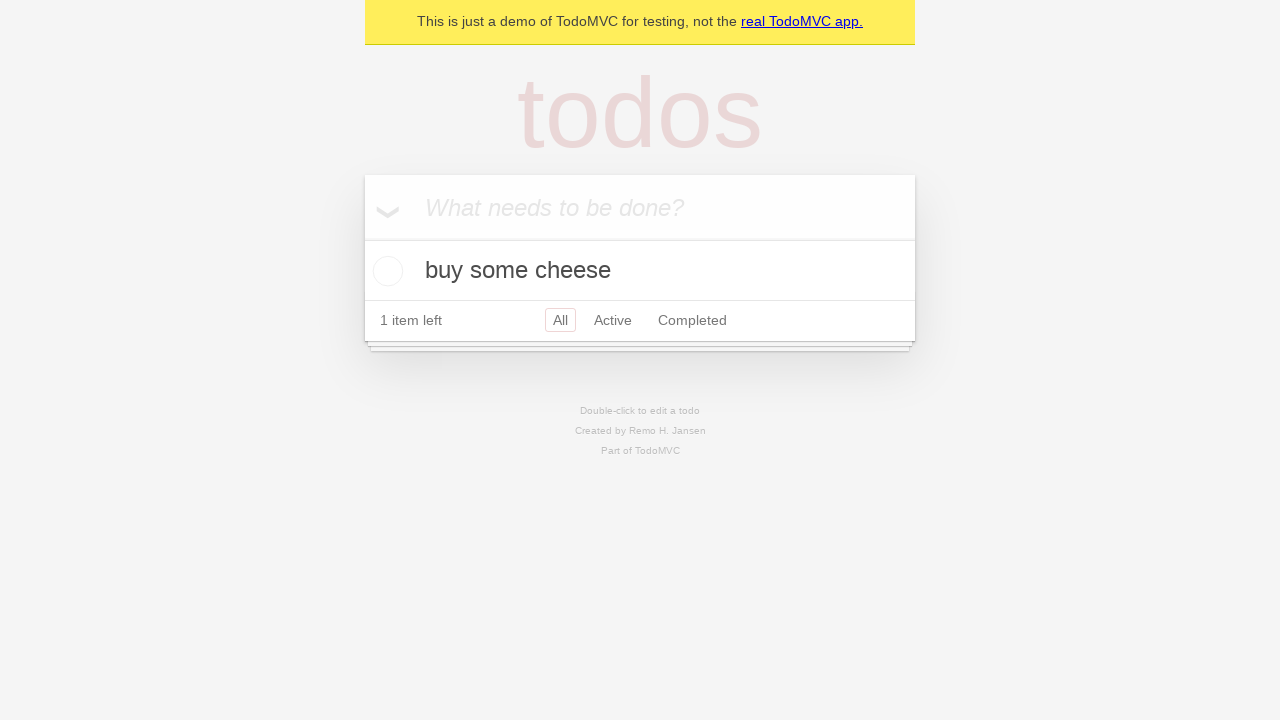